Tests various alert dialog interactions including accepting alerts, dismissing confirm boxes, and entering text in prompt dialogs

Starting URL: http://hyrtutorials.com/p/alertsdemo.html

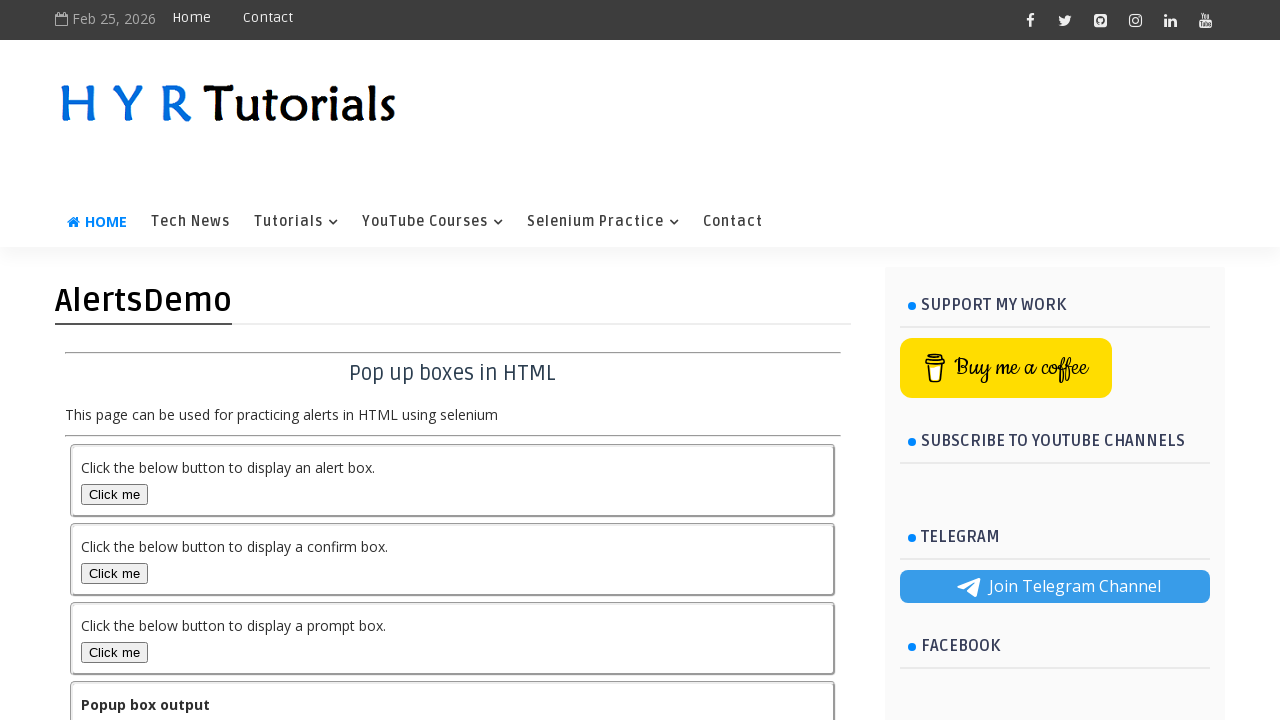

Scrolled alert box button into view
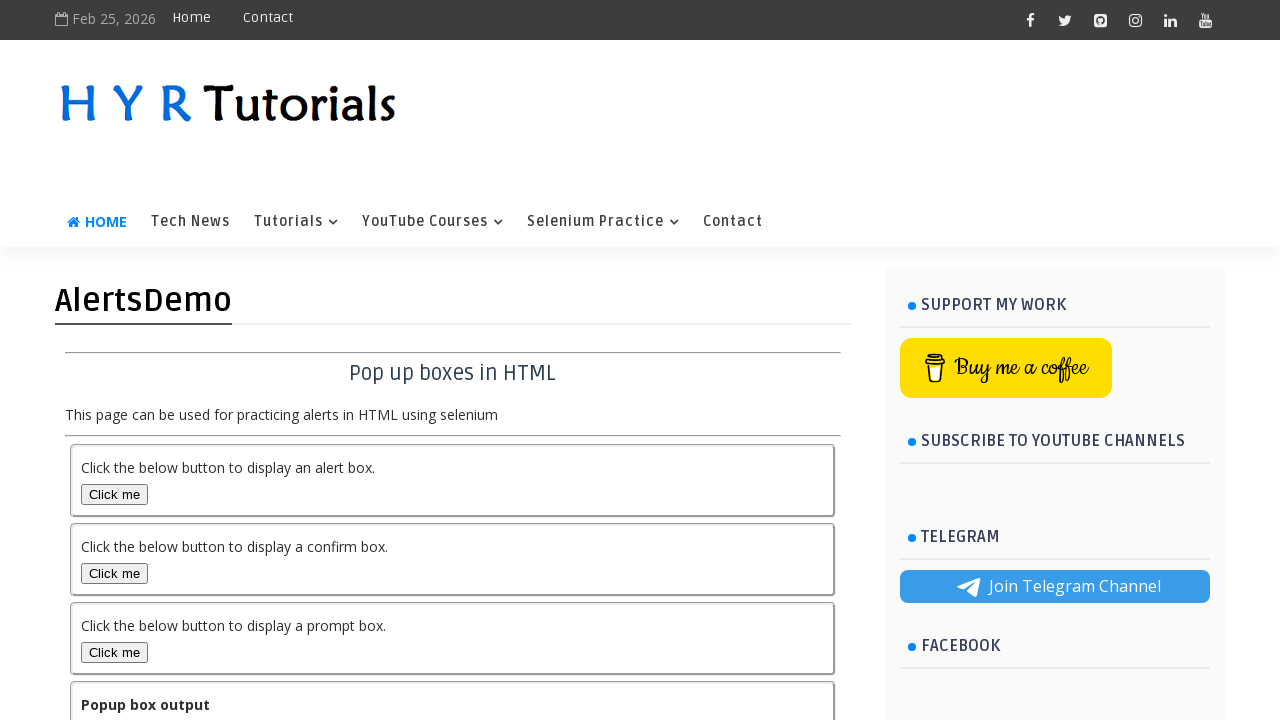

Clicked alert box button at (114, 494) on #alertBox
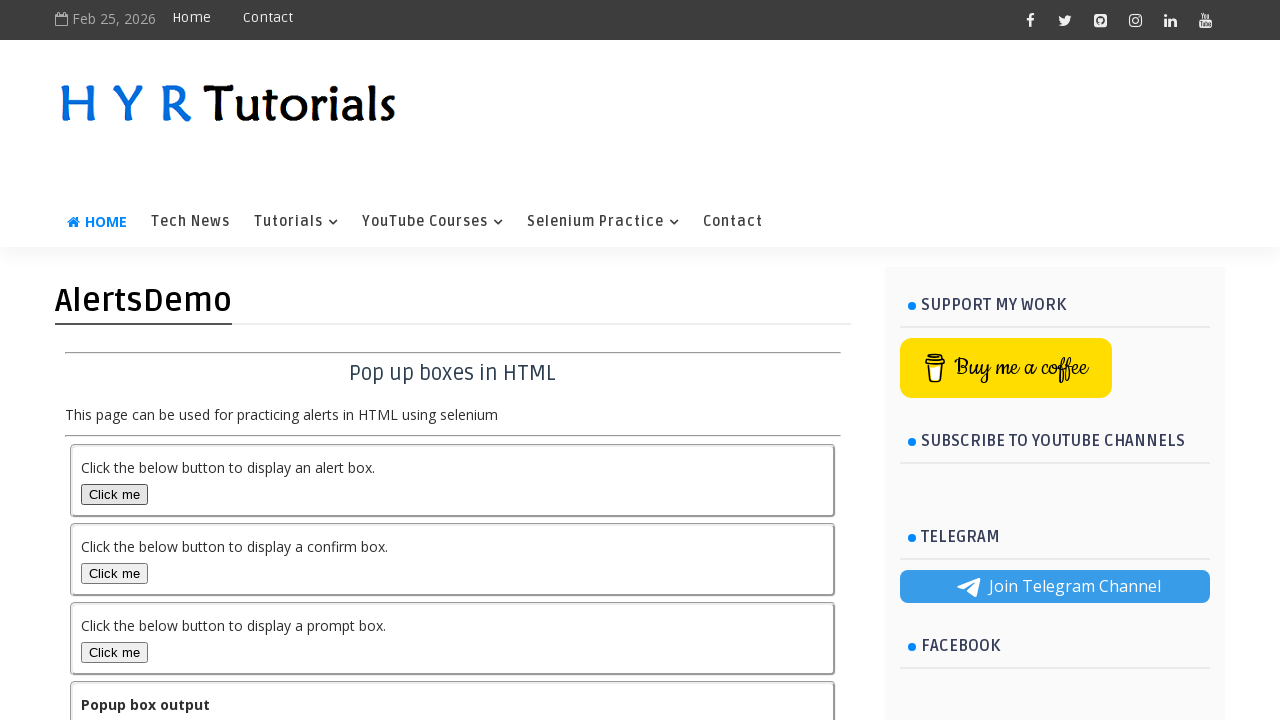

Set up alert dialog handler to accept
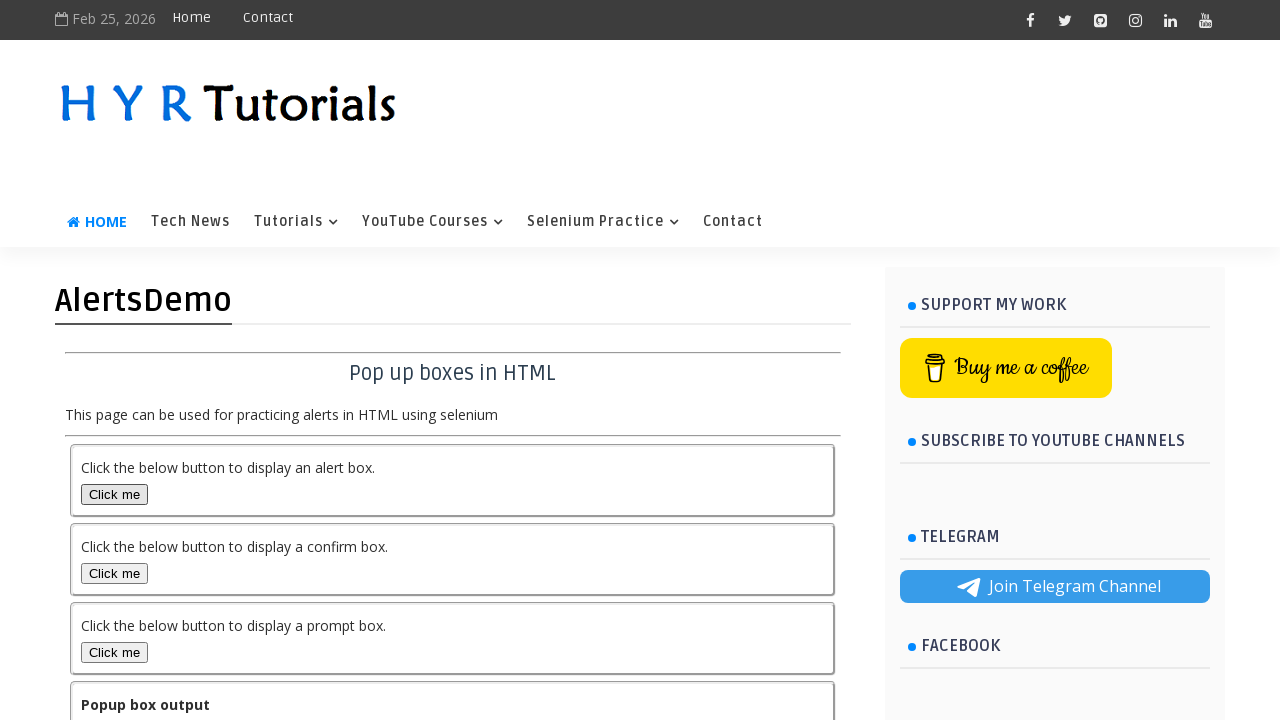

Waited for alert dialog to be handled
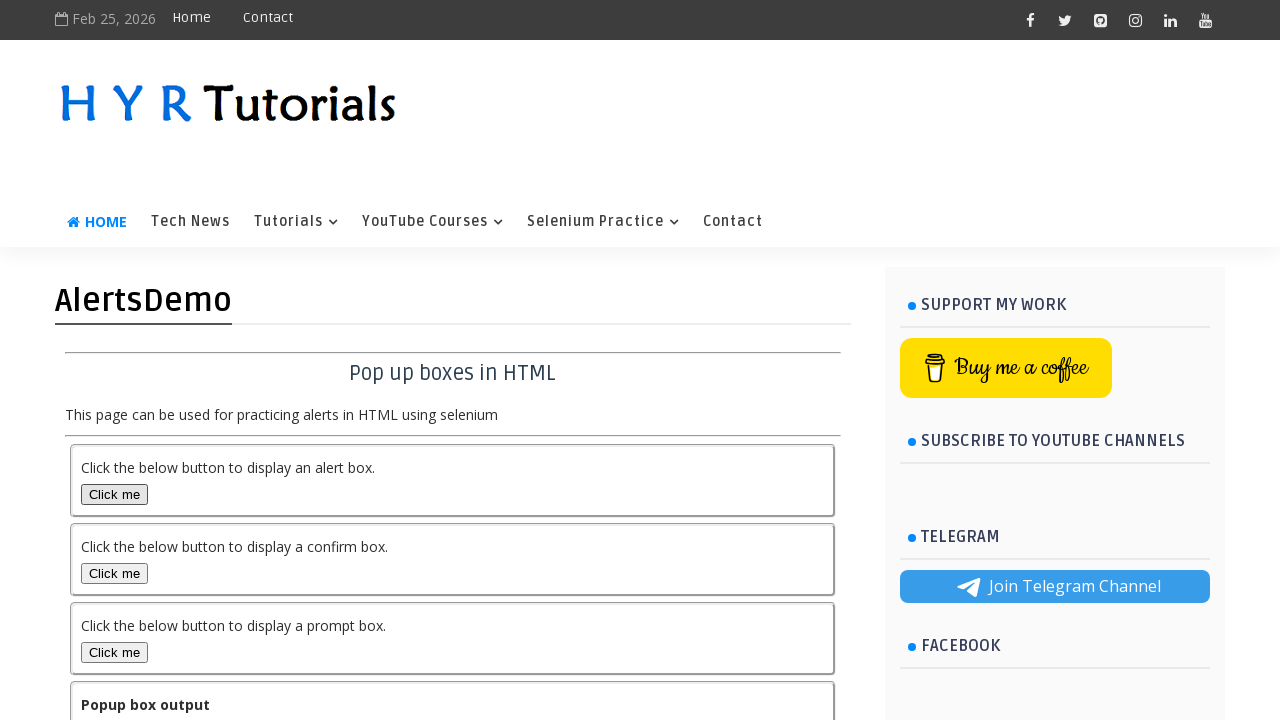

Clicked confirm box button at (114, 573) on #confirmBox
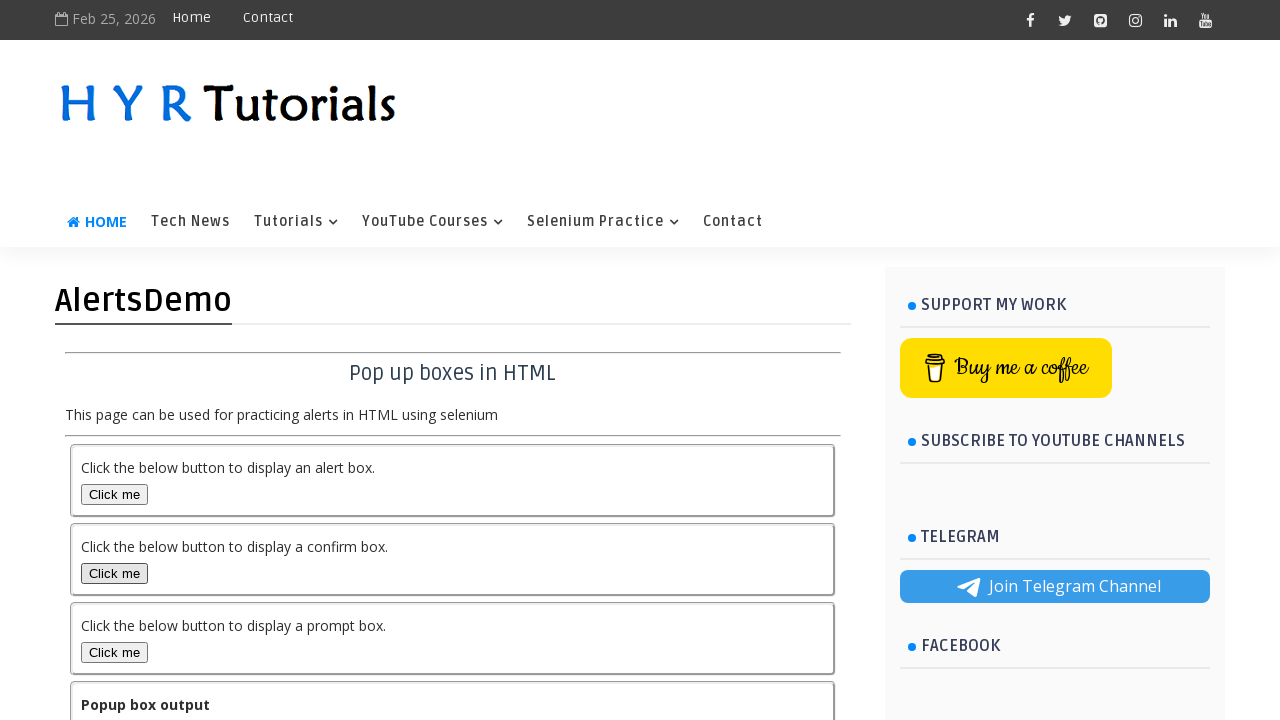

Set up confirm dialog handler to dismiss
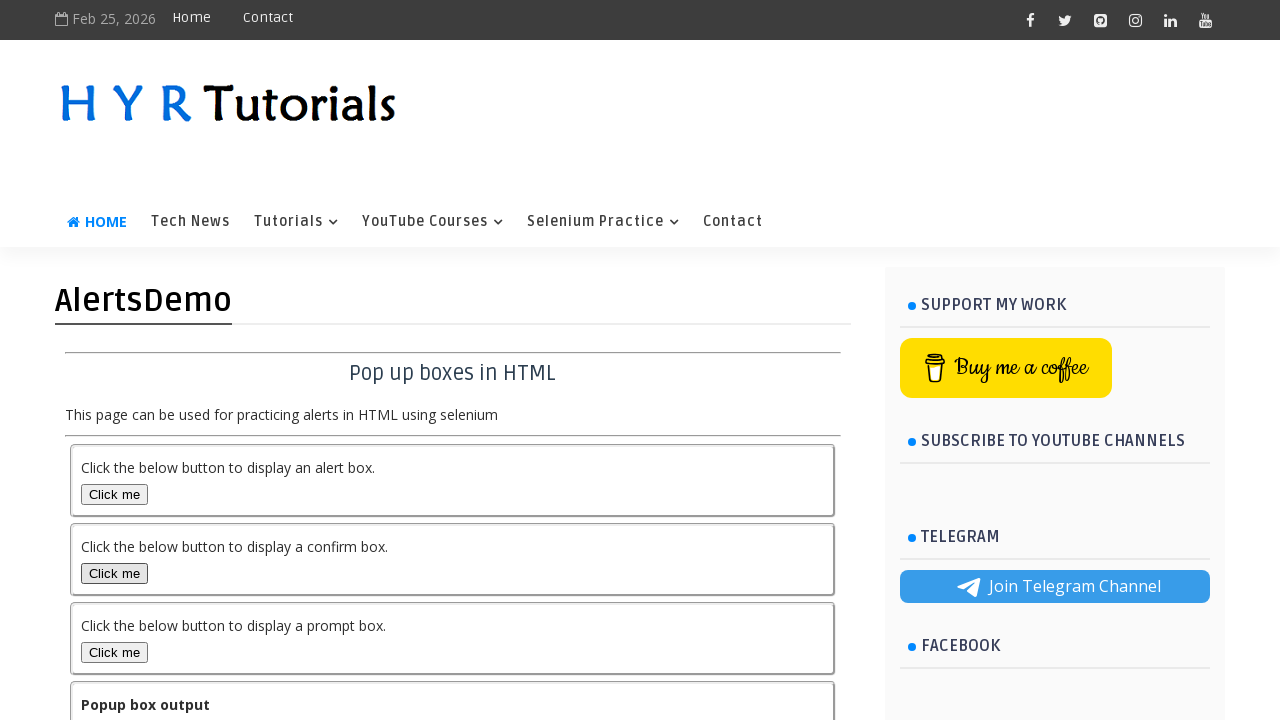

Waited for confirm dialog to be dismissed
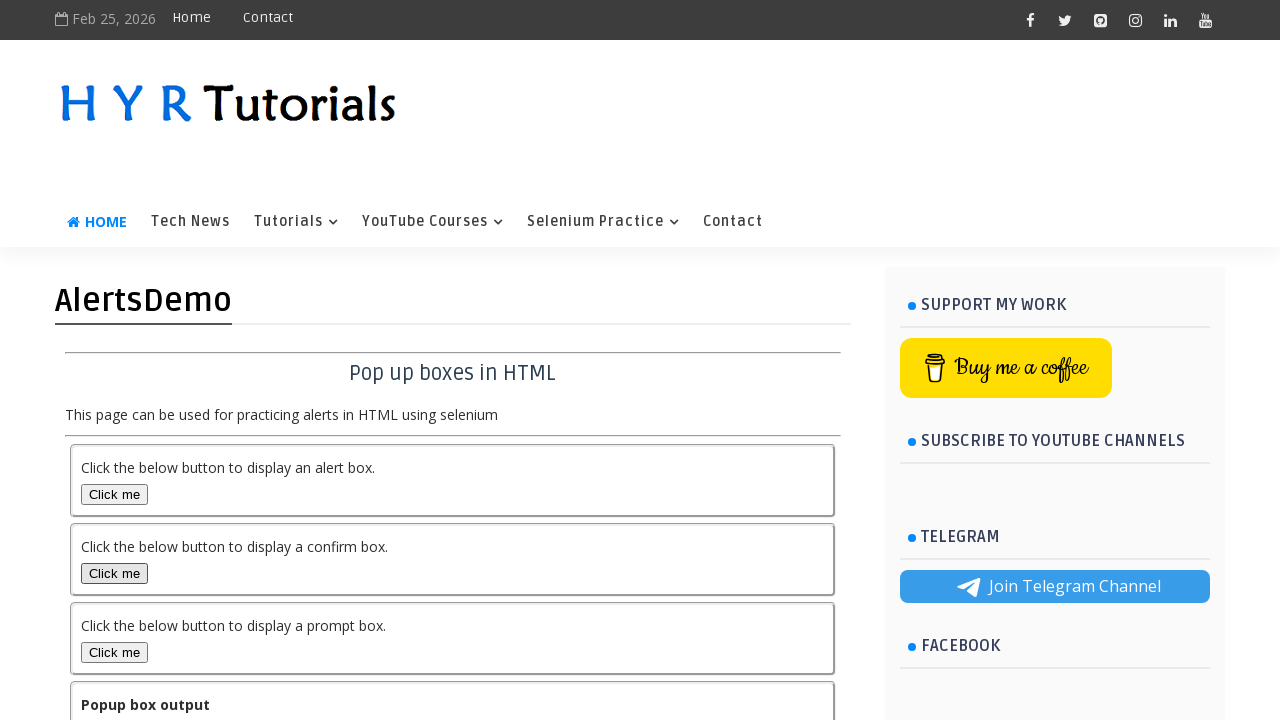

Clicked prompt box button at (114, 652) on #promptBox
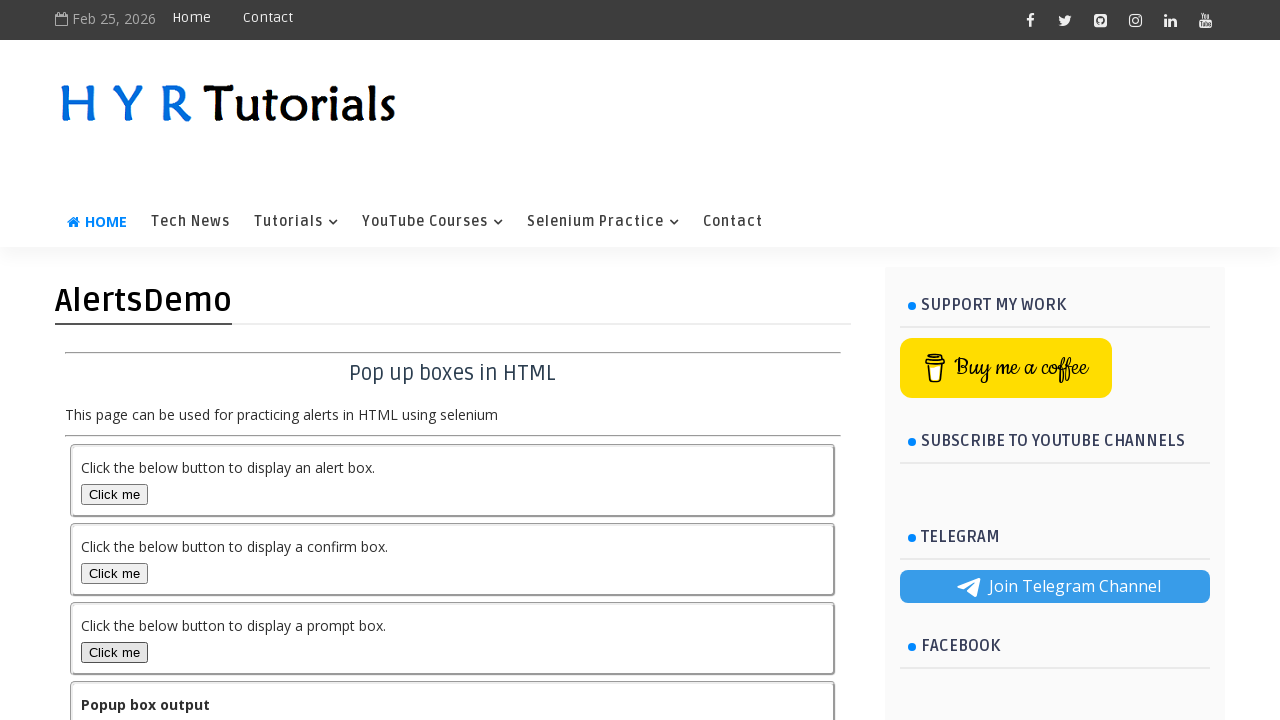

Set up prompt dialog handler to enter 'Karina' and accept
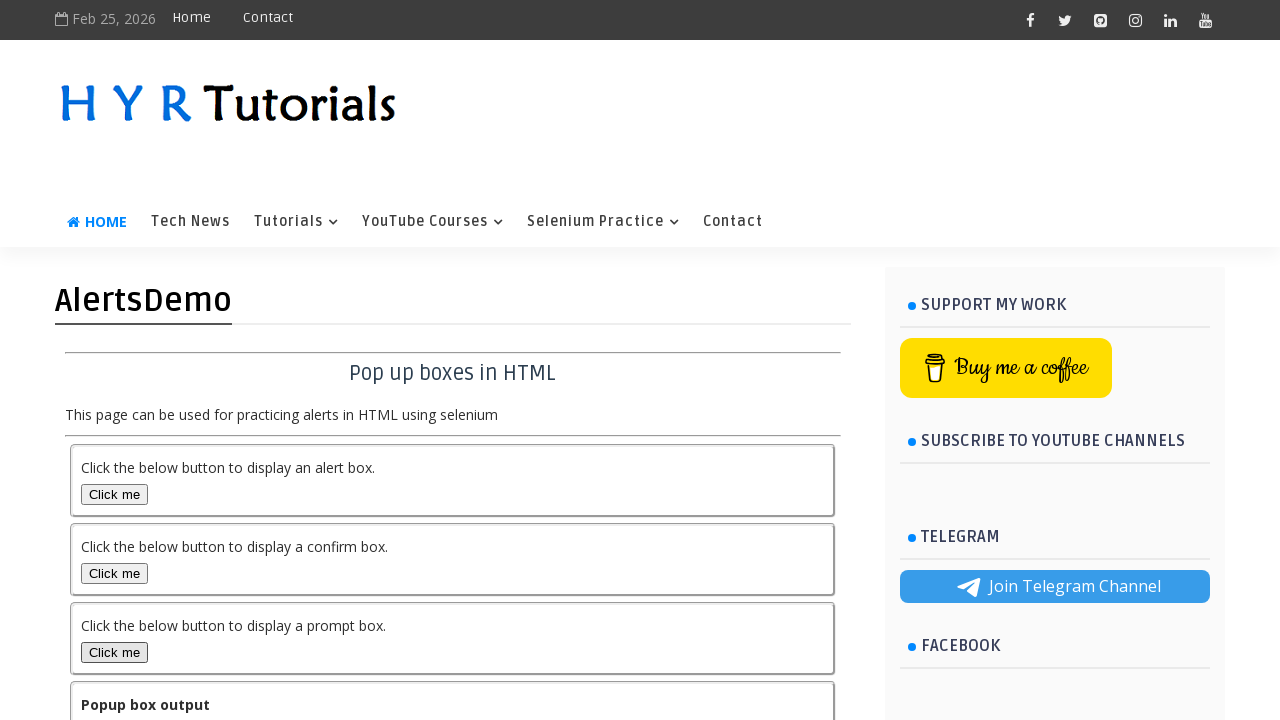

Waited for prompt dialog to be handled
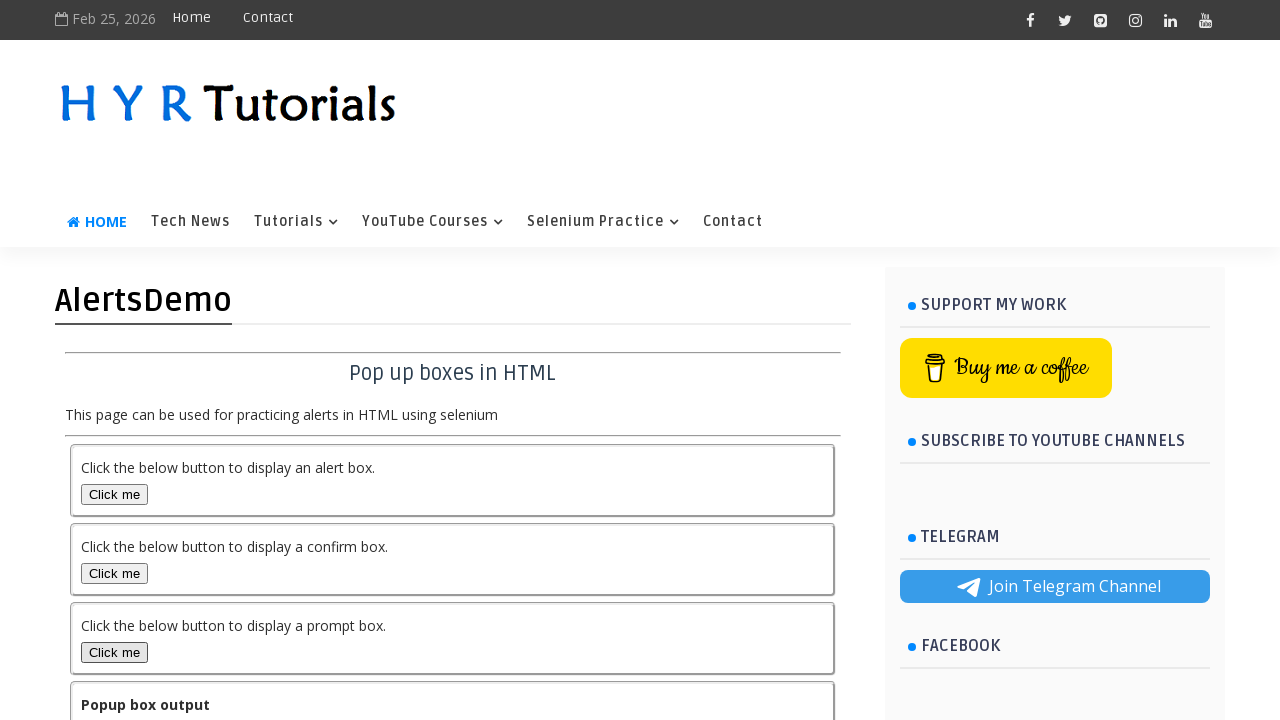

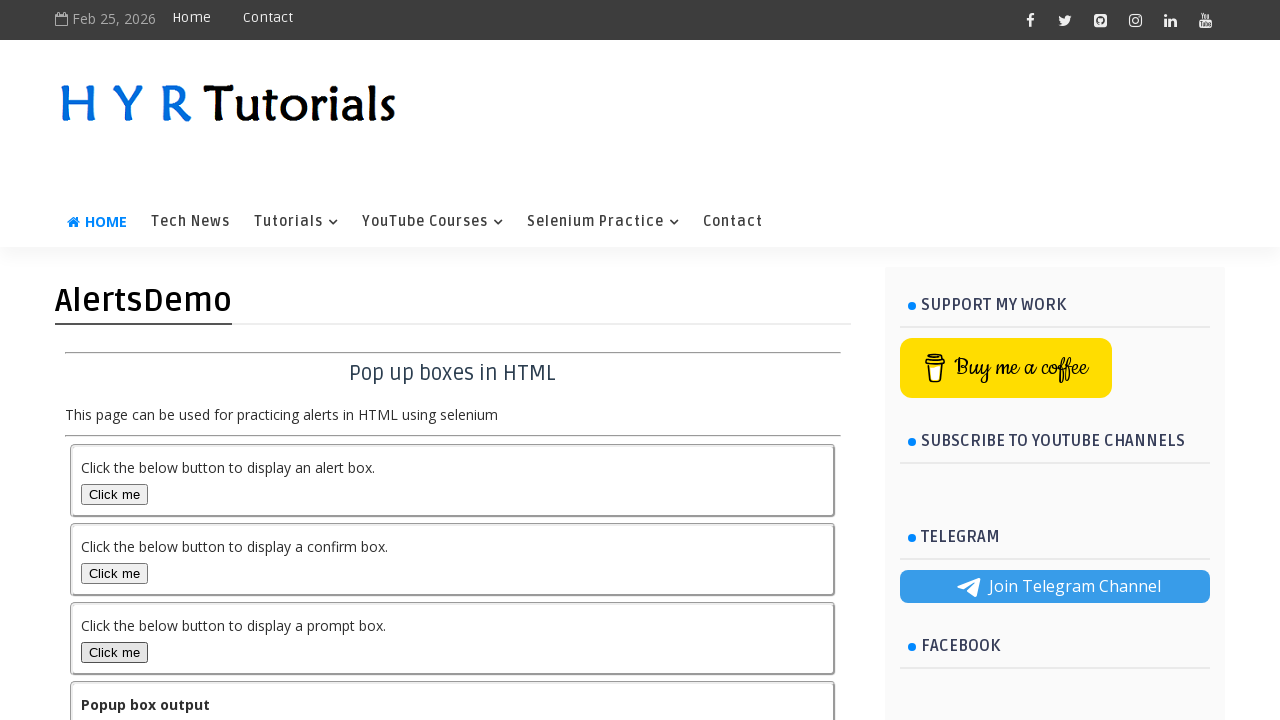